Tests the add/remove element functionality by clicking to add an element and then clicking to delete it

Starting URL: http://the-internet.herokuapp.com/

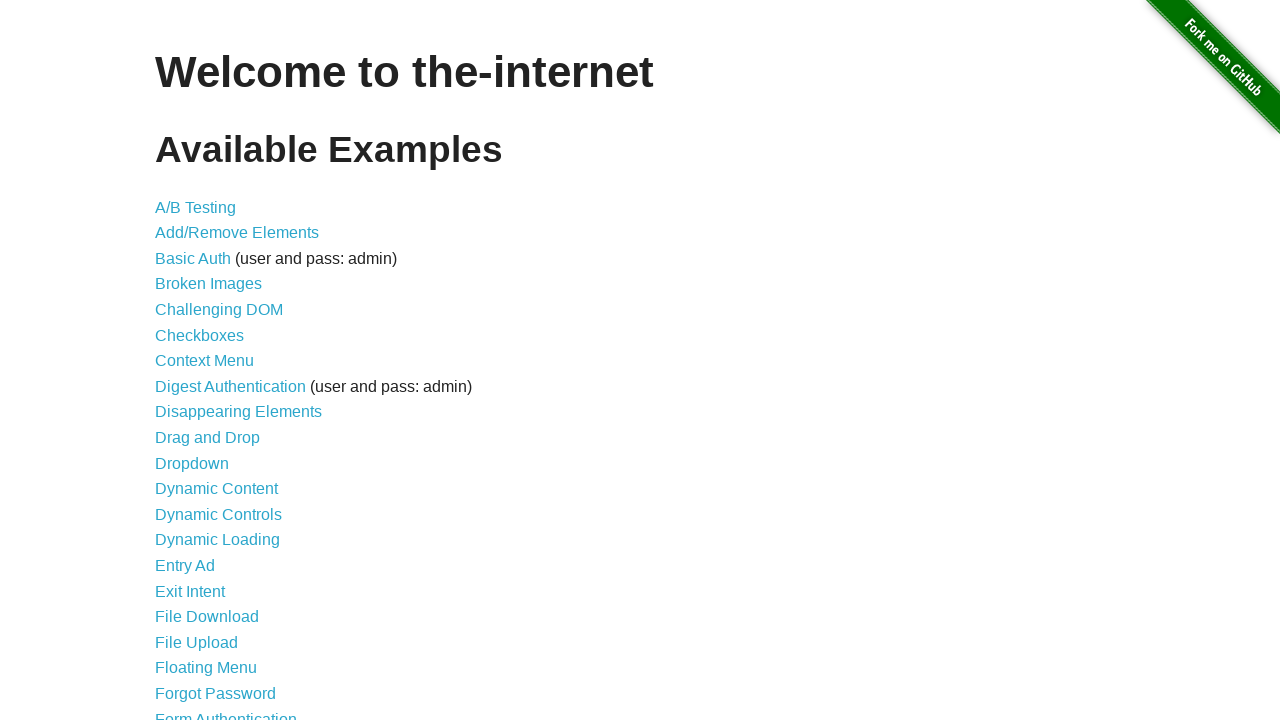

Clicked on 'Add/Remove Elements' link at (237, 233) on xpath=//div[@id='content']/ul/li[2]/a
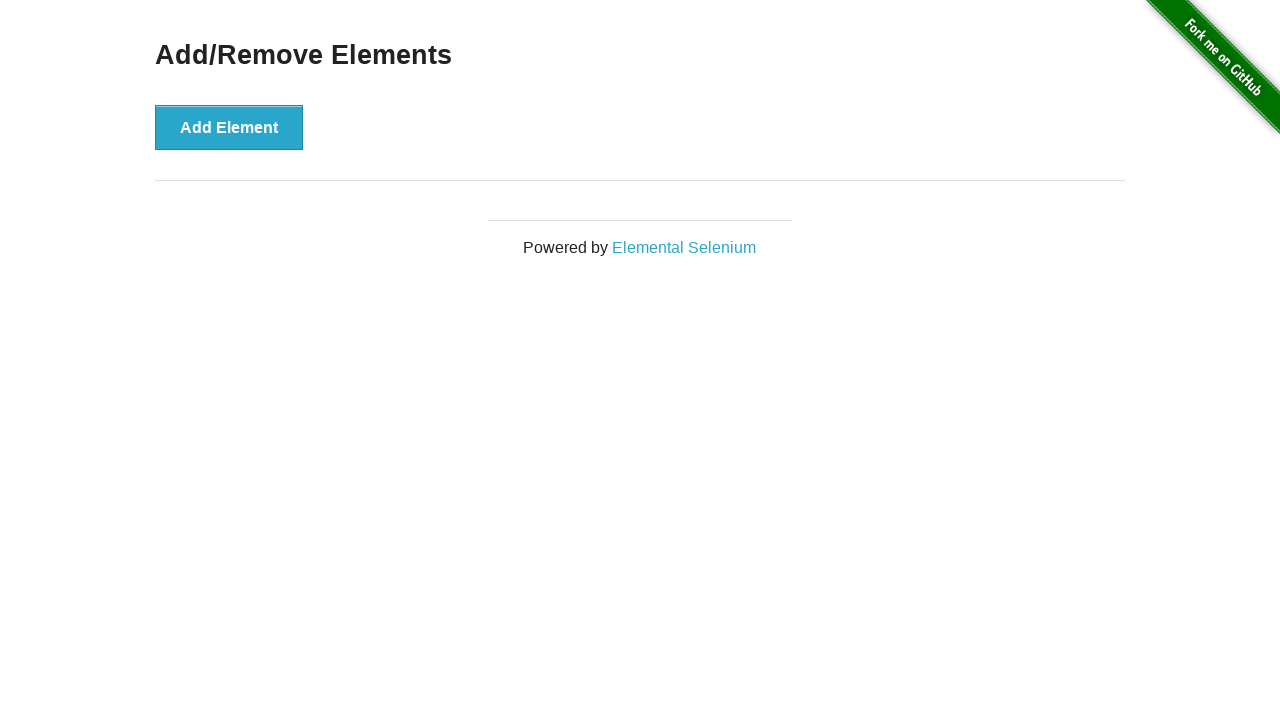

Add/Remove Elements page loaded
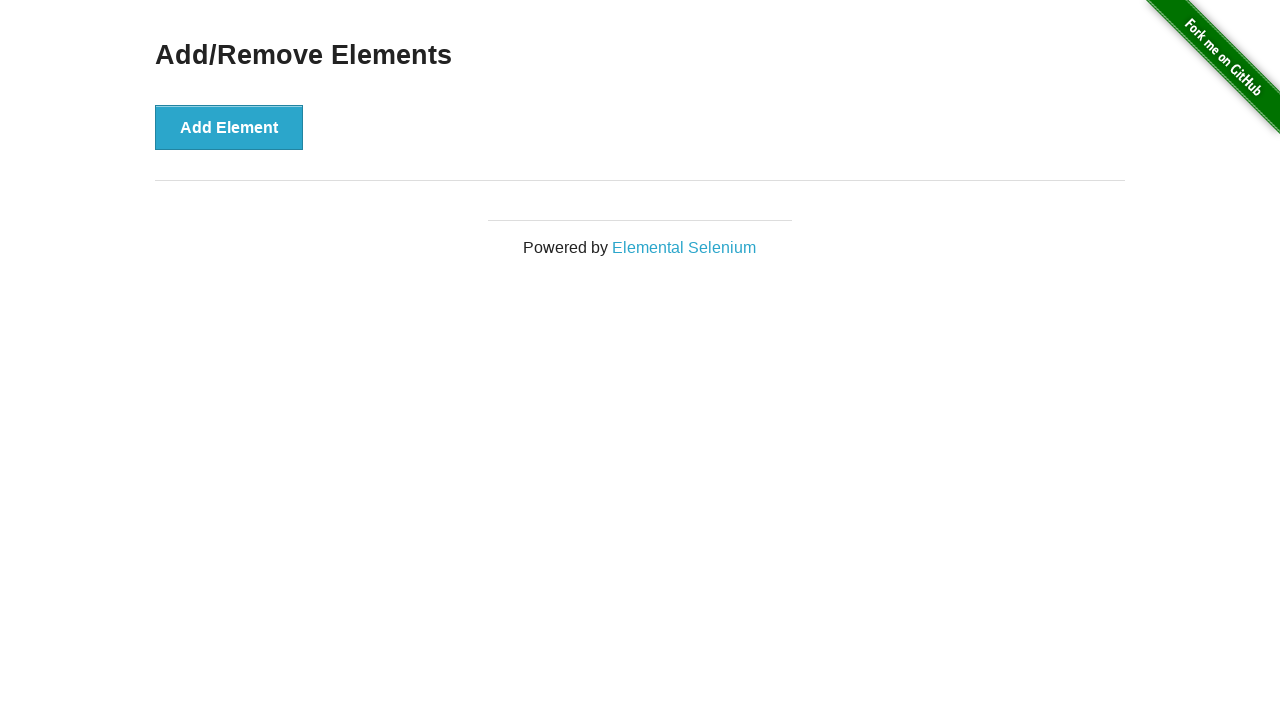

Clicked 'Add Element' button at (229, 127) on xpath=//button[text()='Add Element']
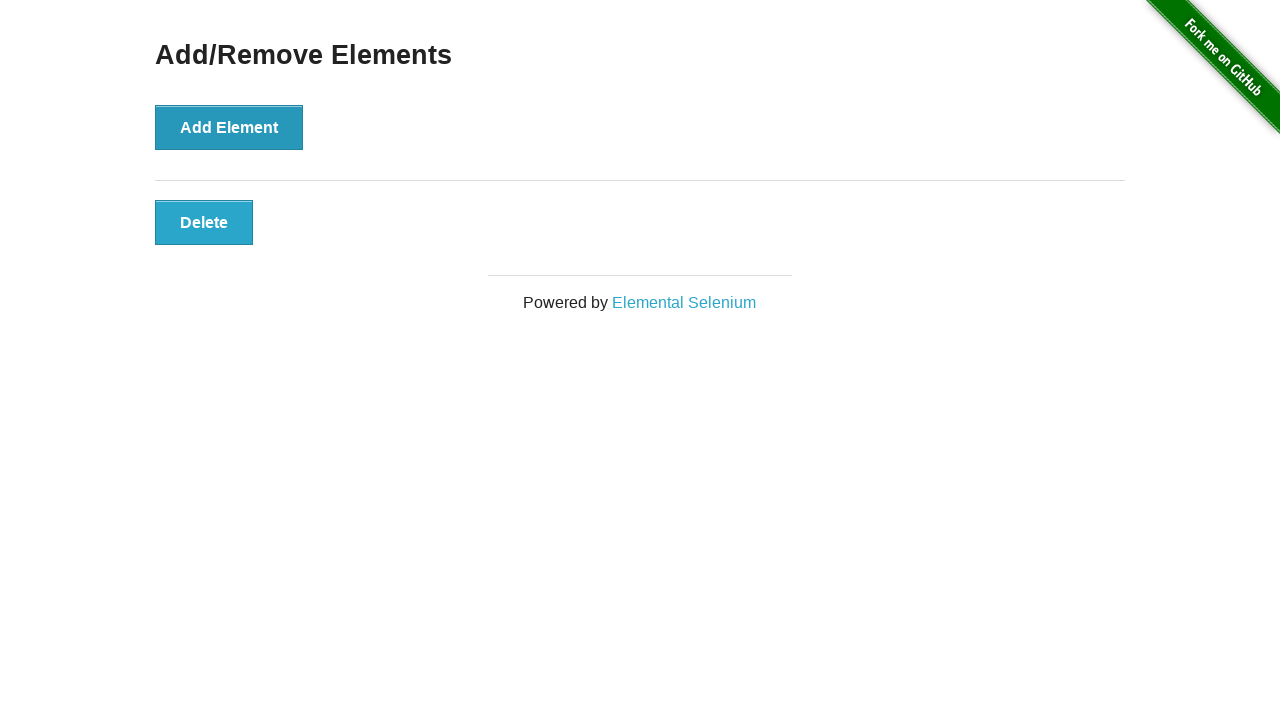

Clicked 'Delete' button to remove the element at (204, 222) on xpath=//button[text()='Delete']
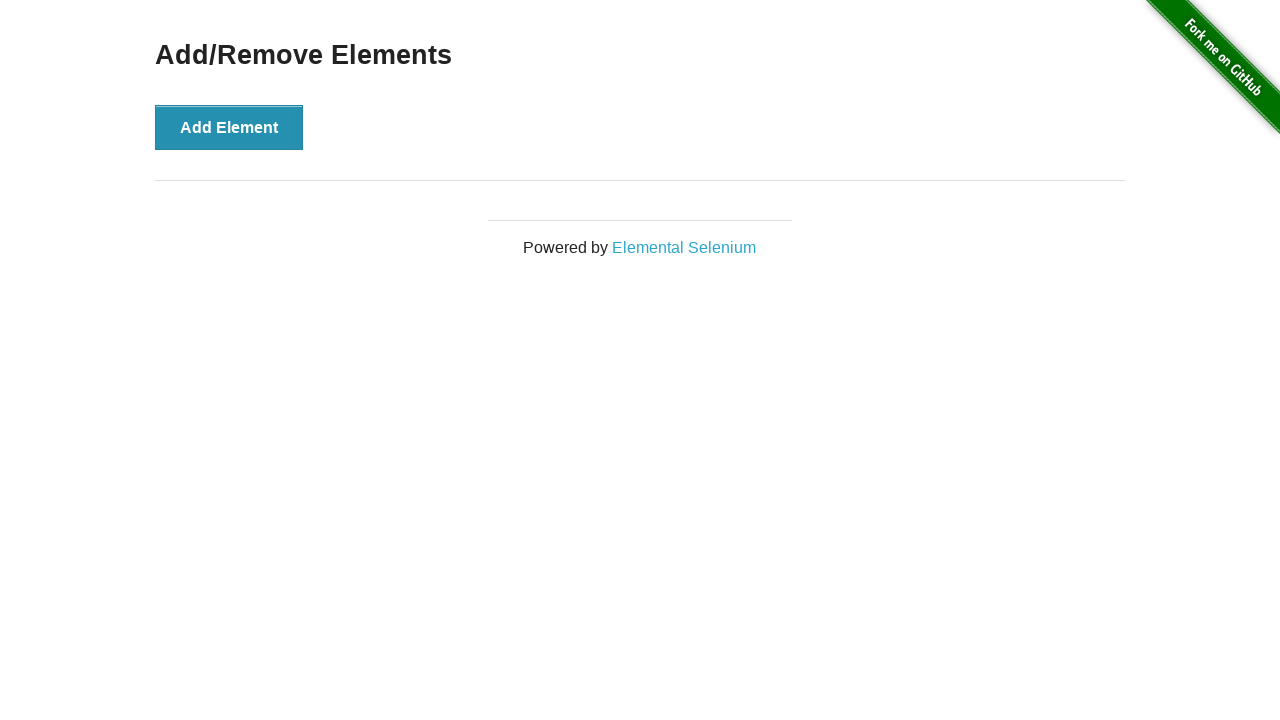

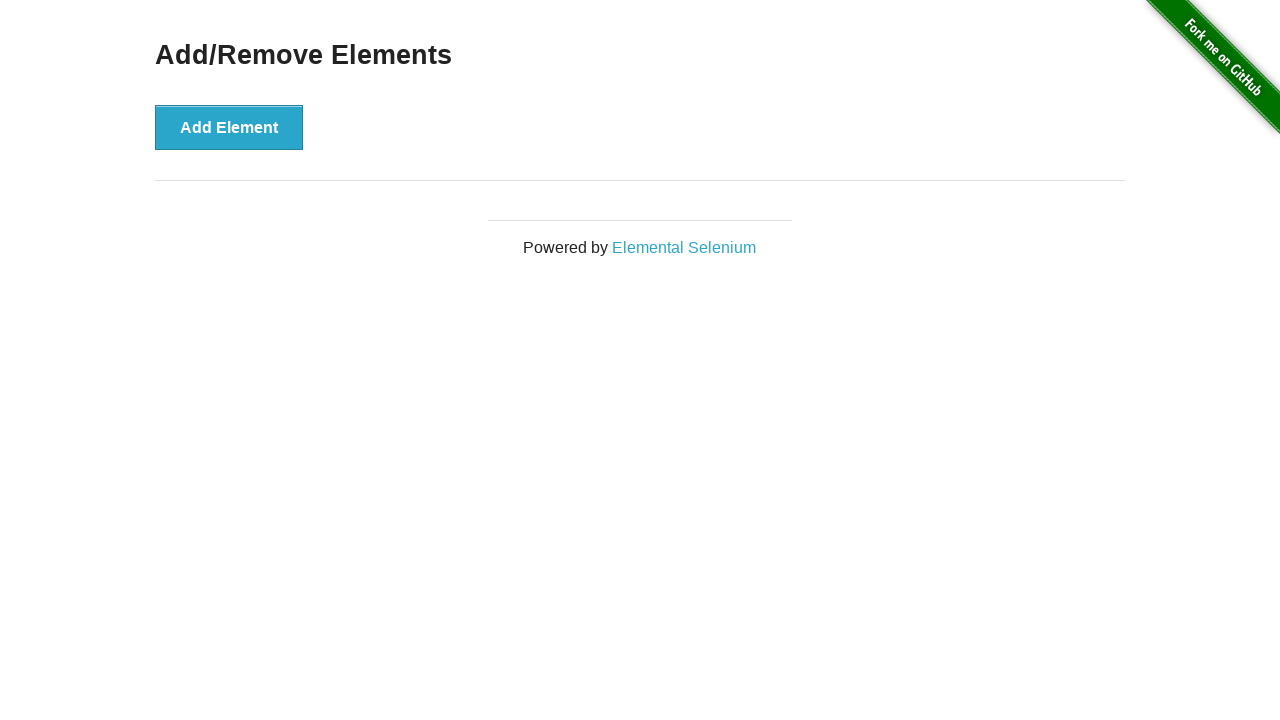